Tests drag and drop functionality on jQuery UI demo page by dragging a source element and dropping it onto a target element within an iframe

Starting URL: https://jqueryui.com/droppable/

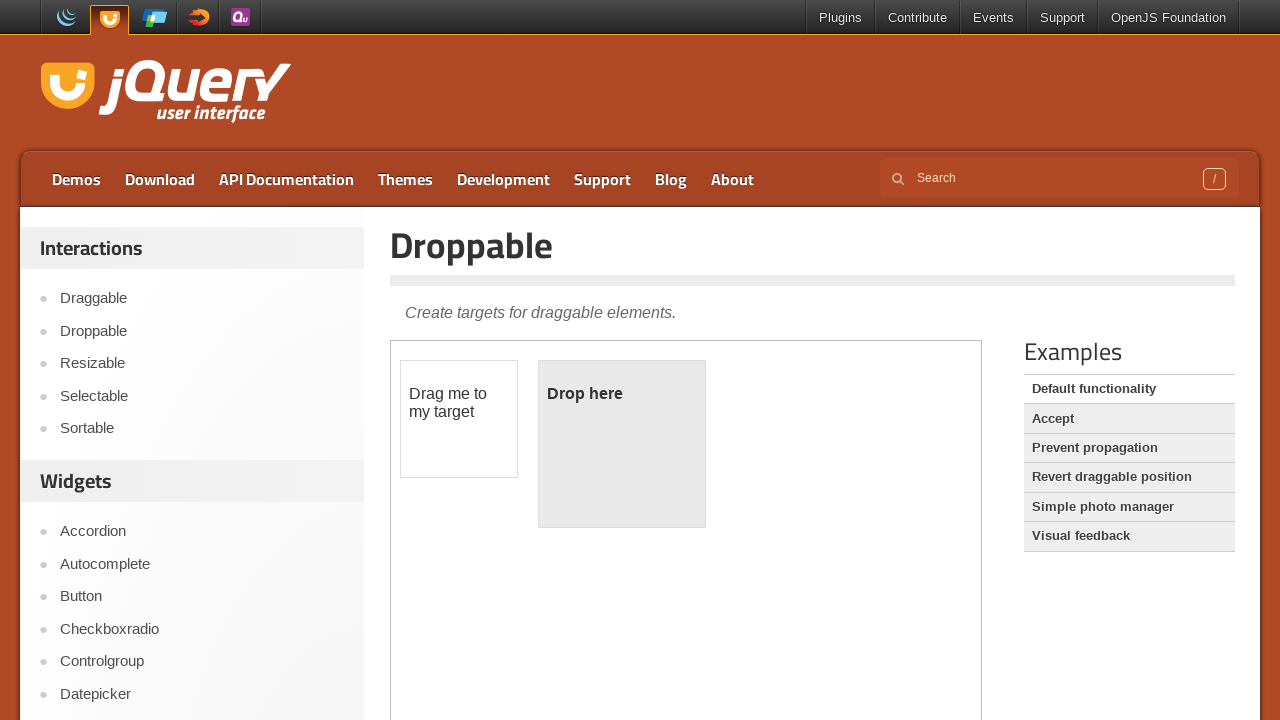

Navigated to jQuery UI droppable demo page
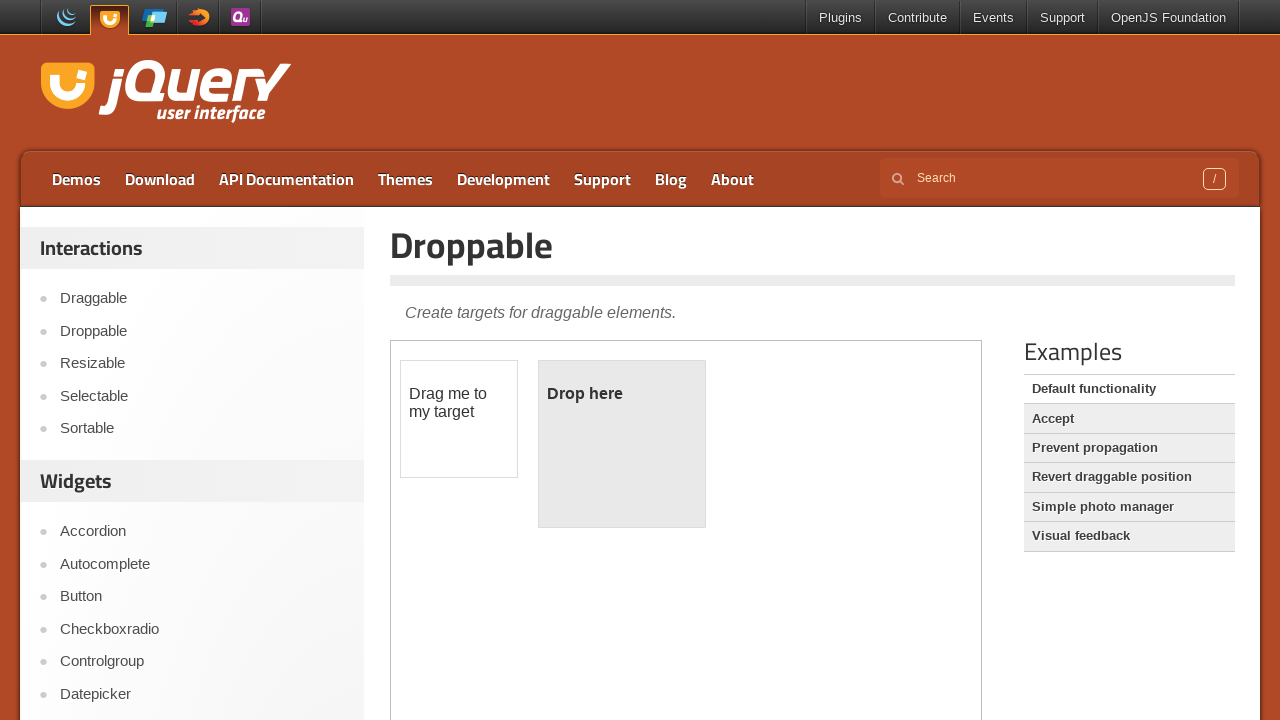

Located demo iframe
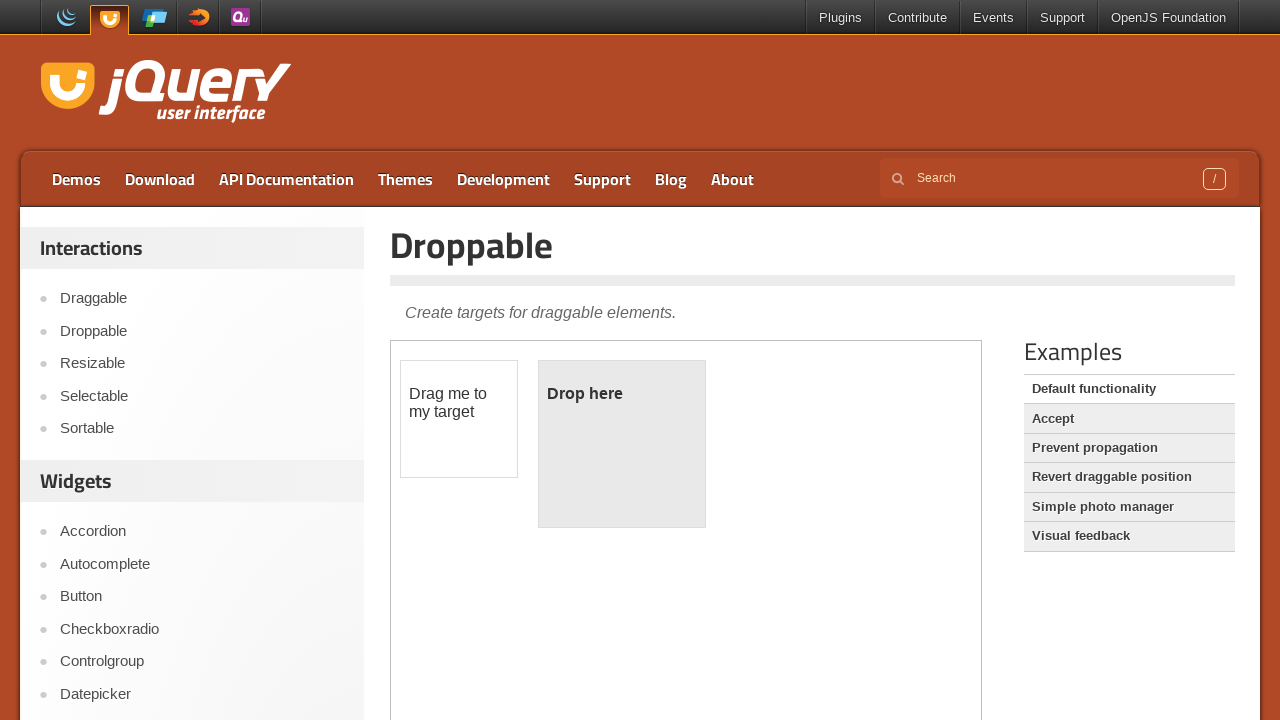

Located draggable source element
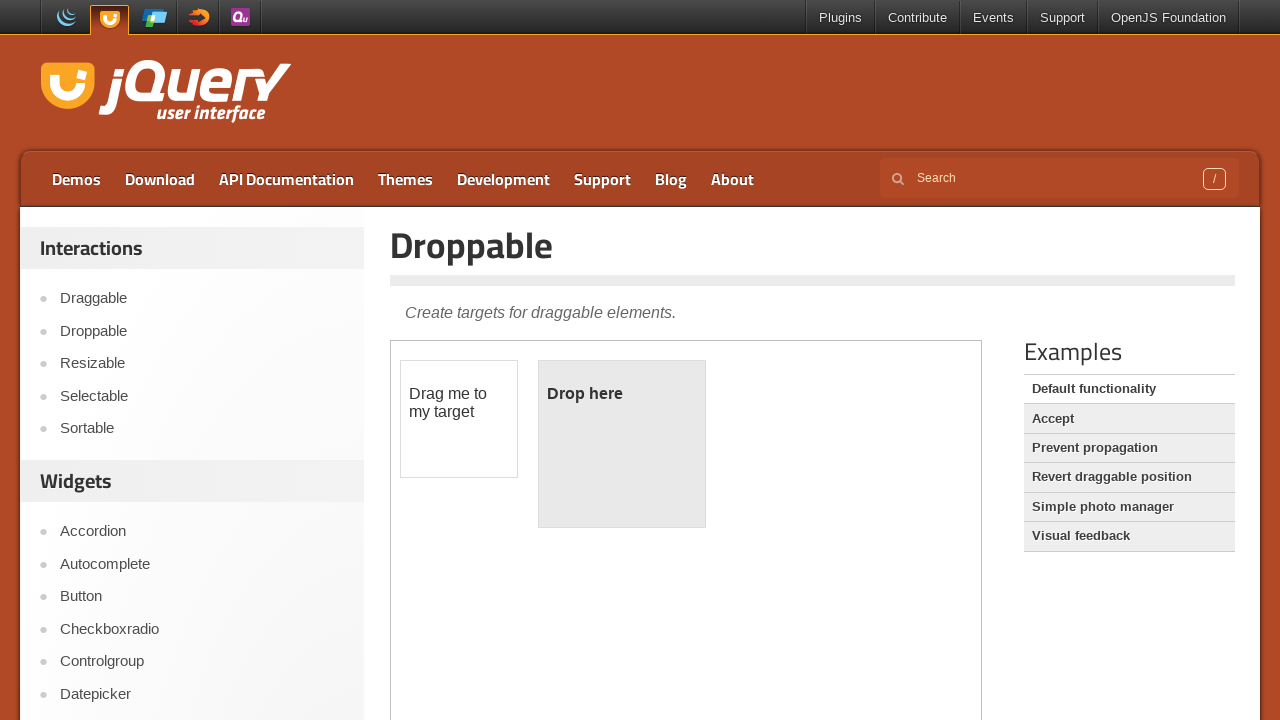

Located droppable target element
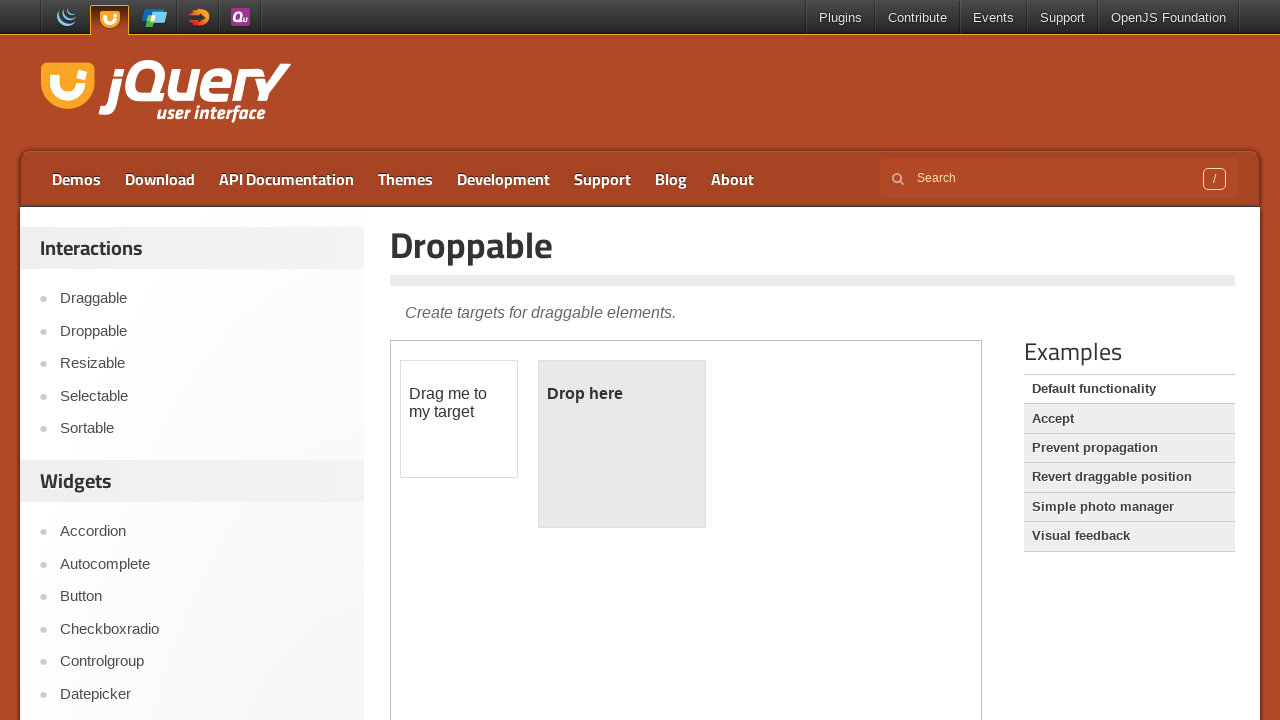

Dragged source element onto target element at (622, 444)
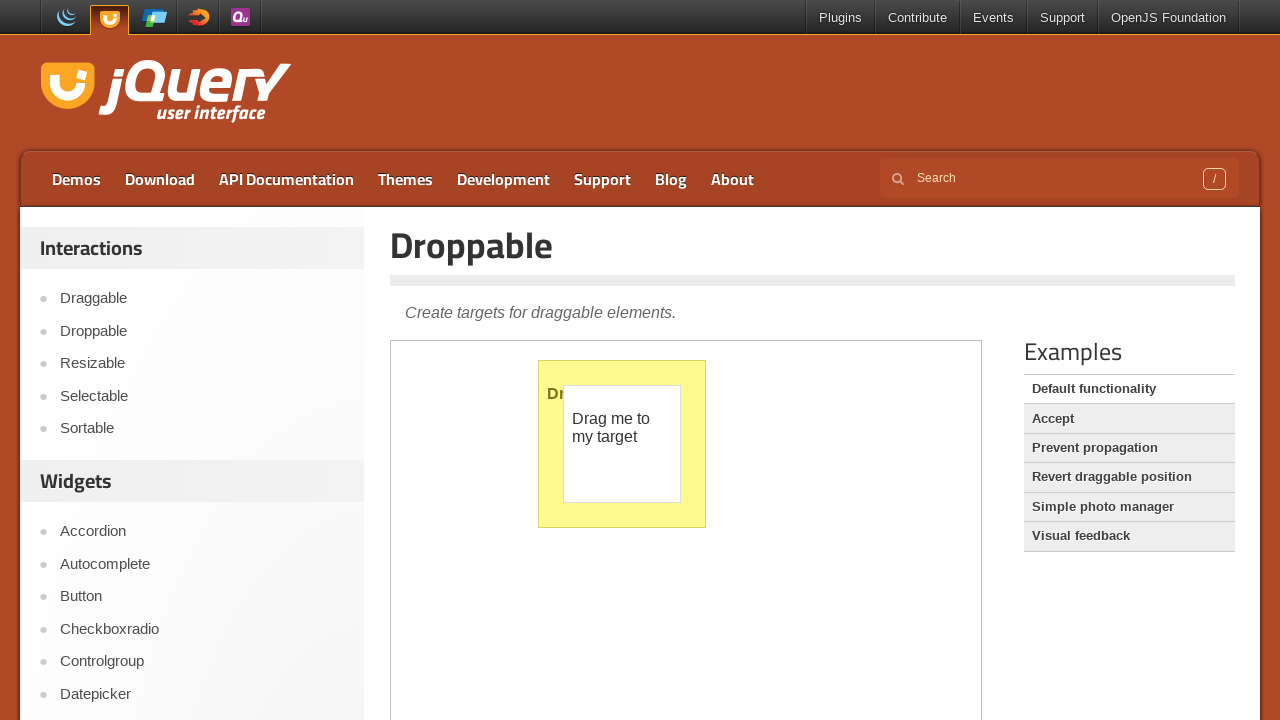

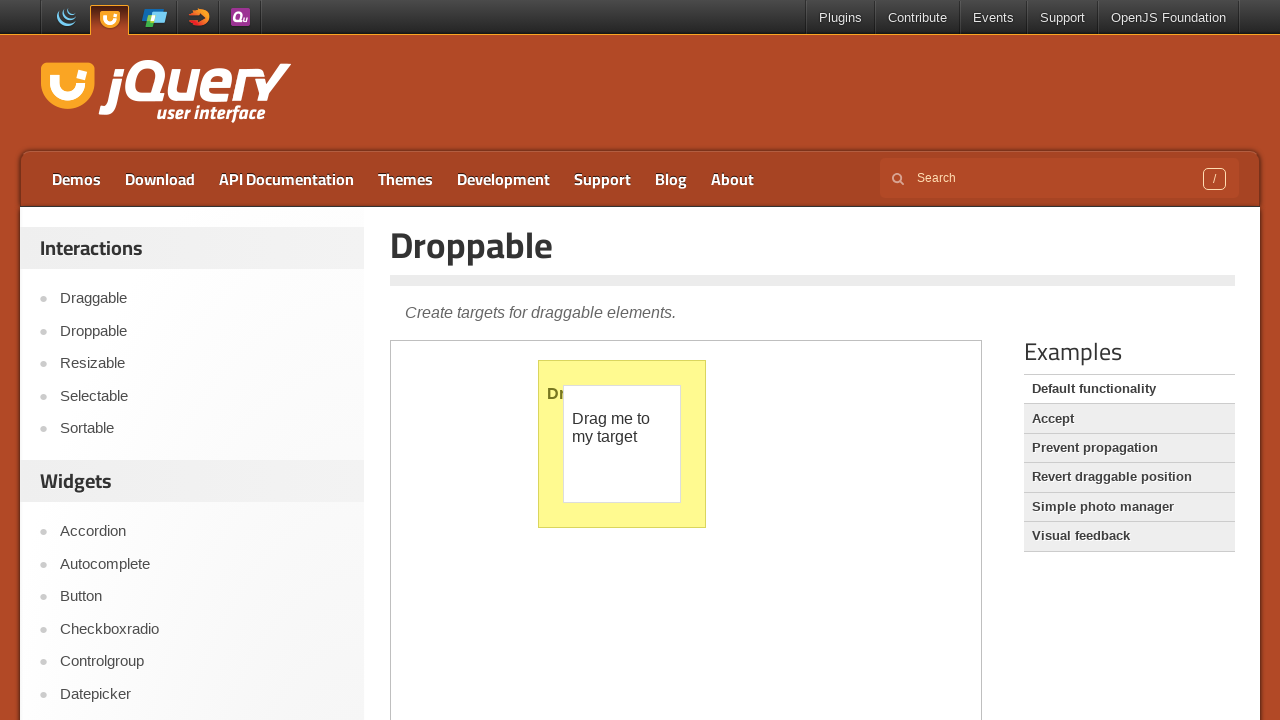